Tests a web form by filling a text input and submitting the form, then verifying the success message

Starting URL: https://www.selenium.dev/selenium/web/web-form.html

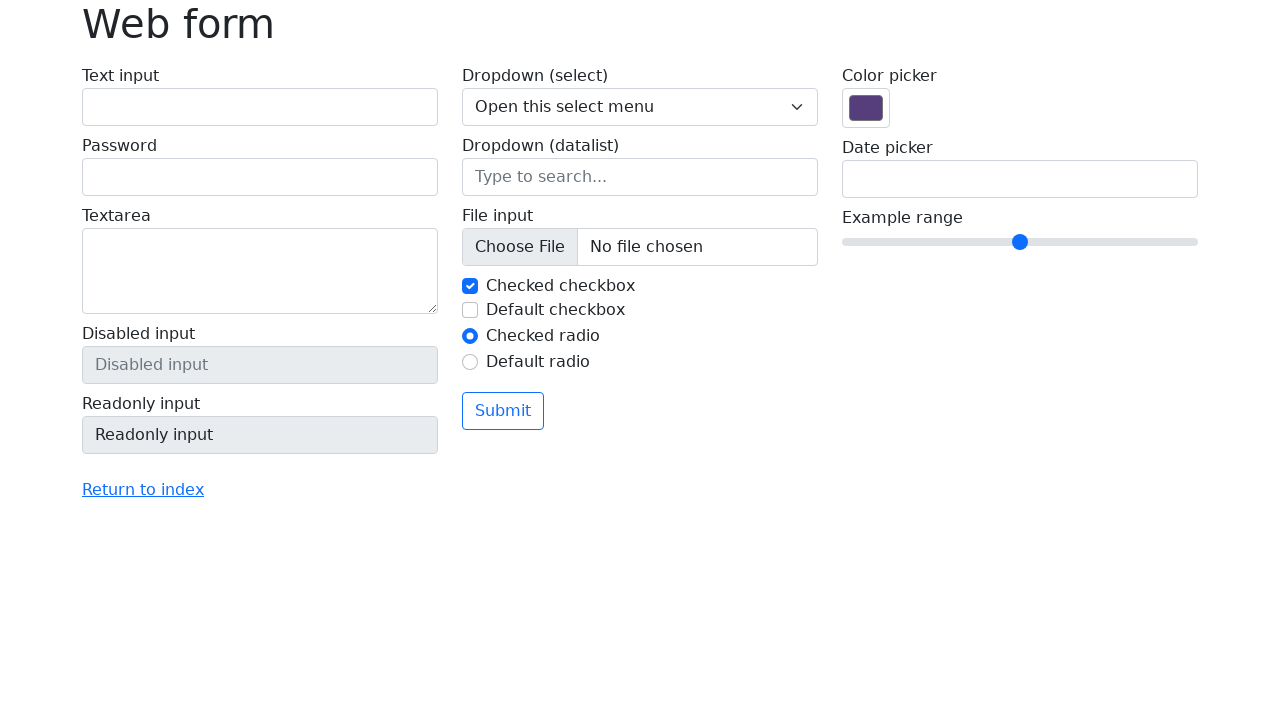

Filled text input field with 'Selenium' on input[name='my-text']
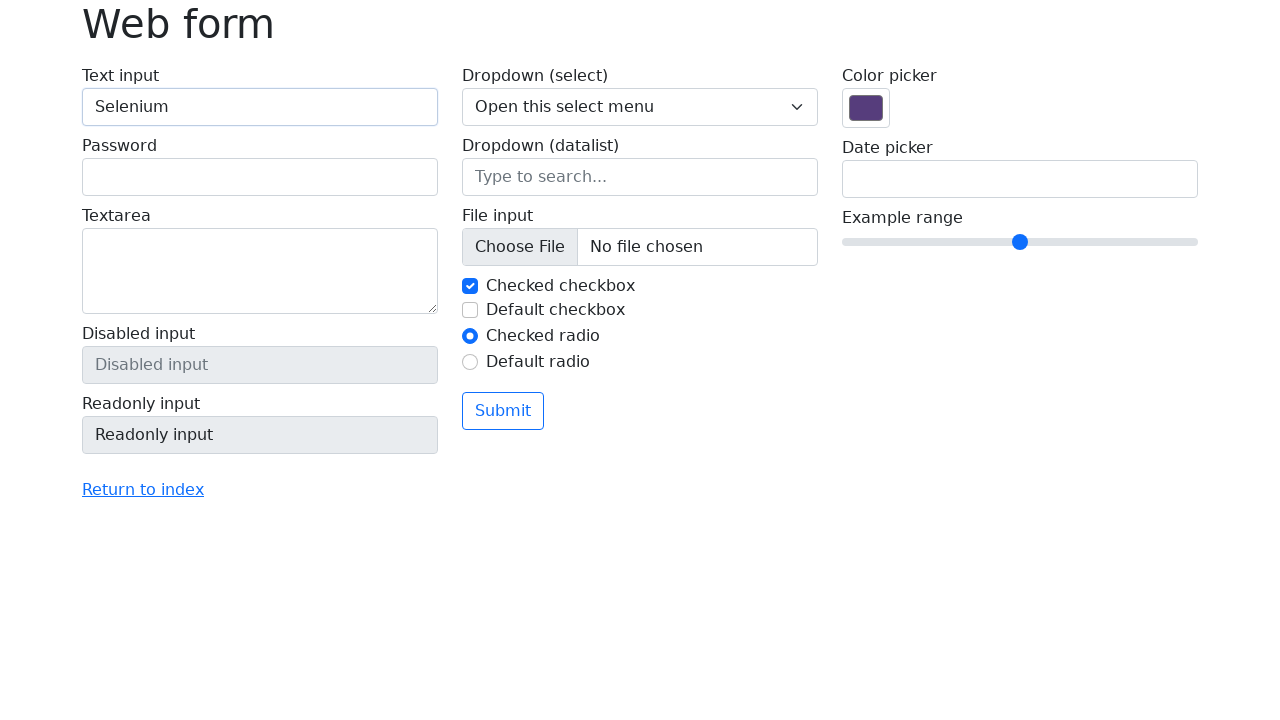

Clicked submit button at (503, 411) on button
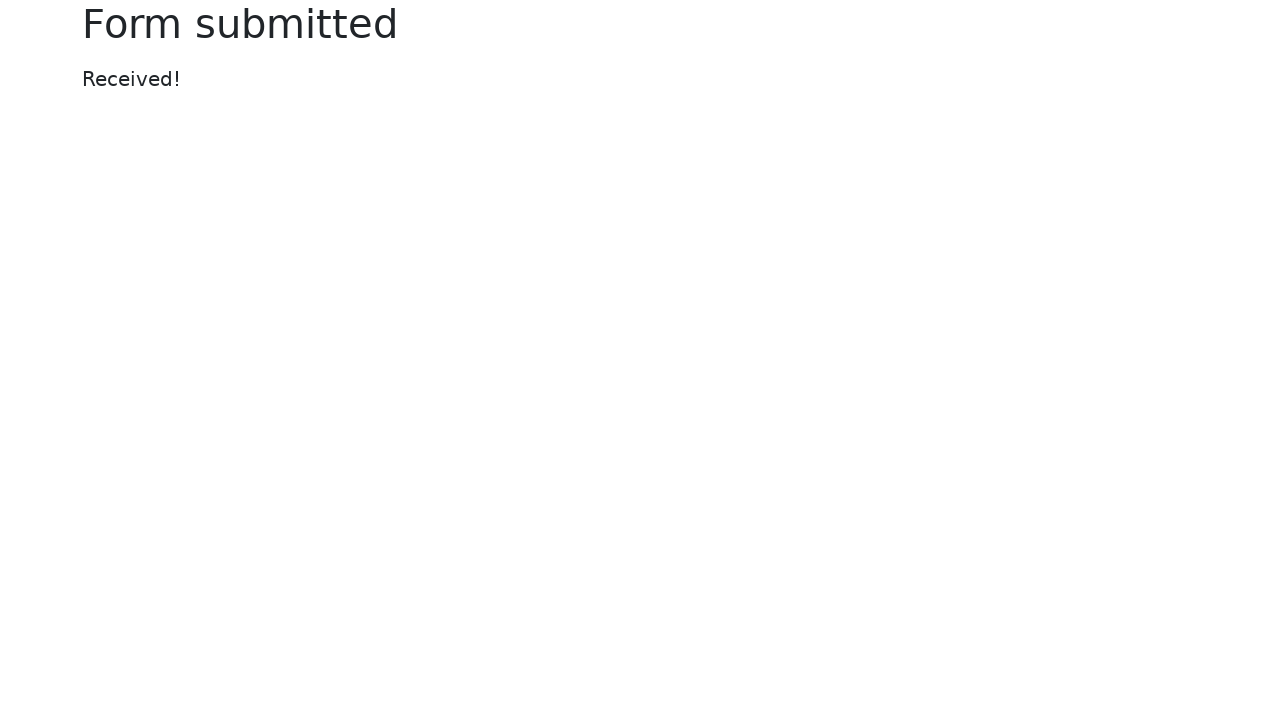

Success message element appeared
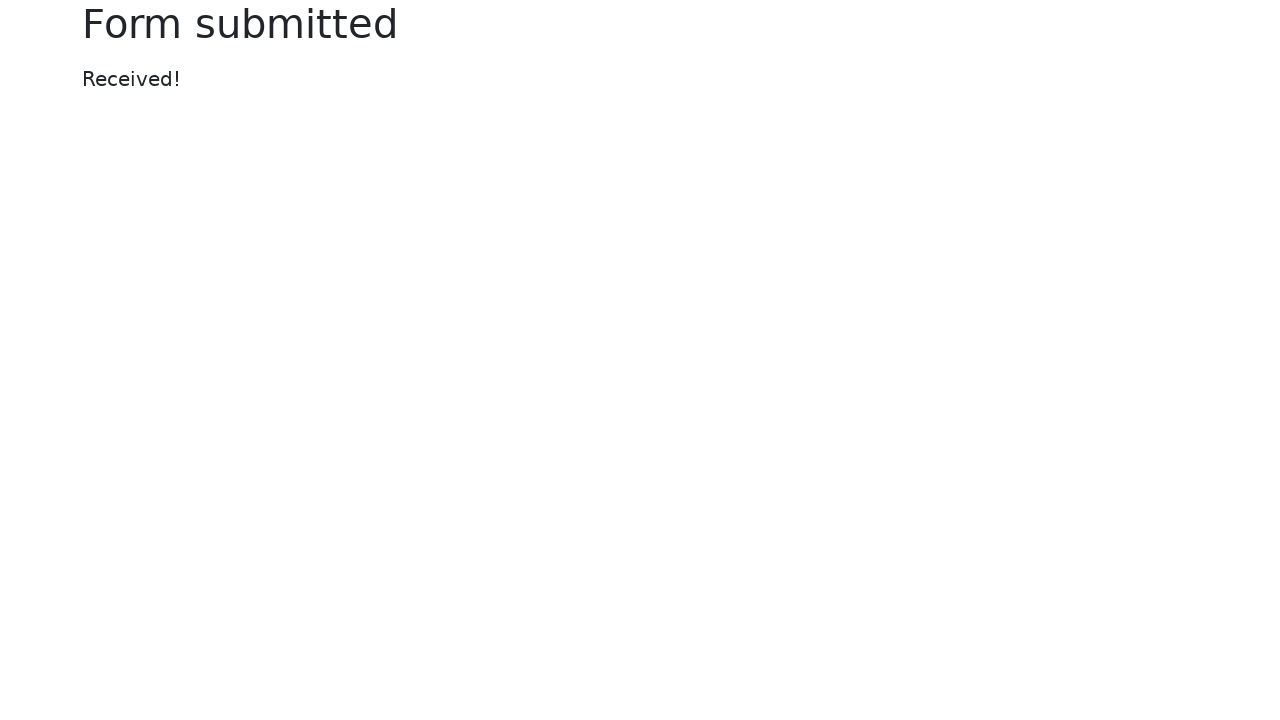

Located success message element
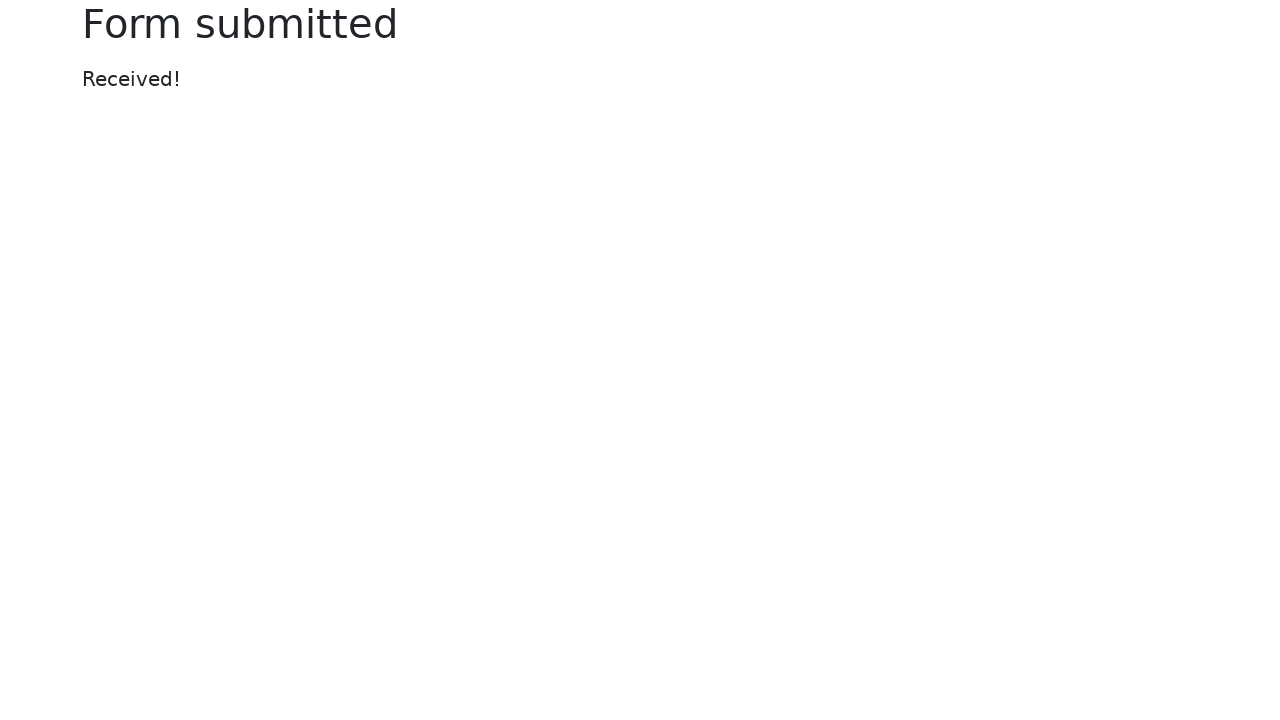

Verified success message text is 'Received!'
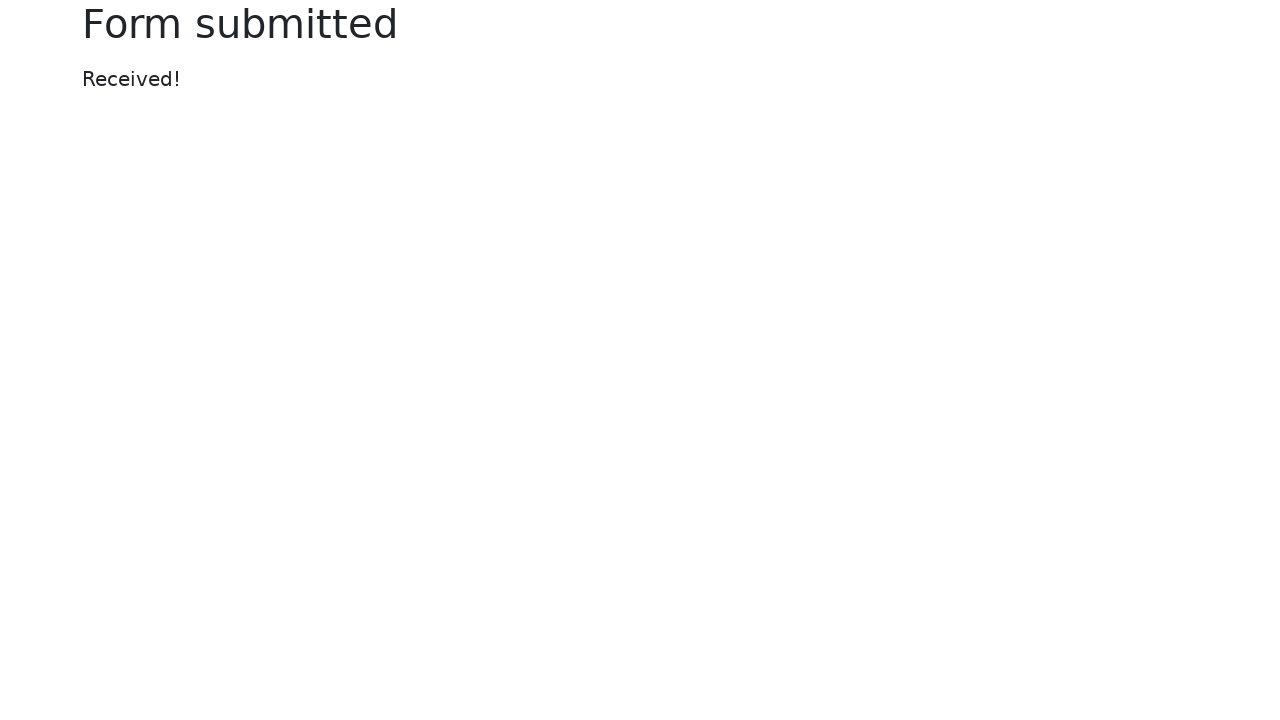

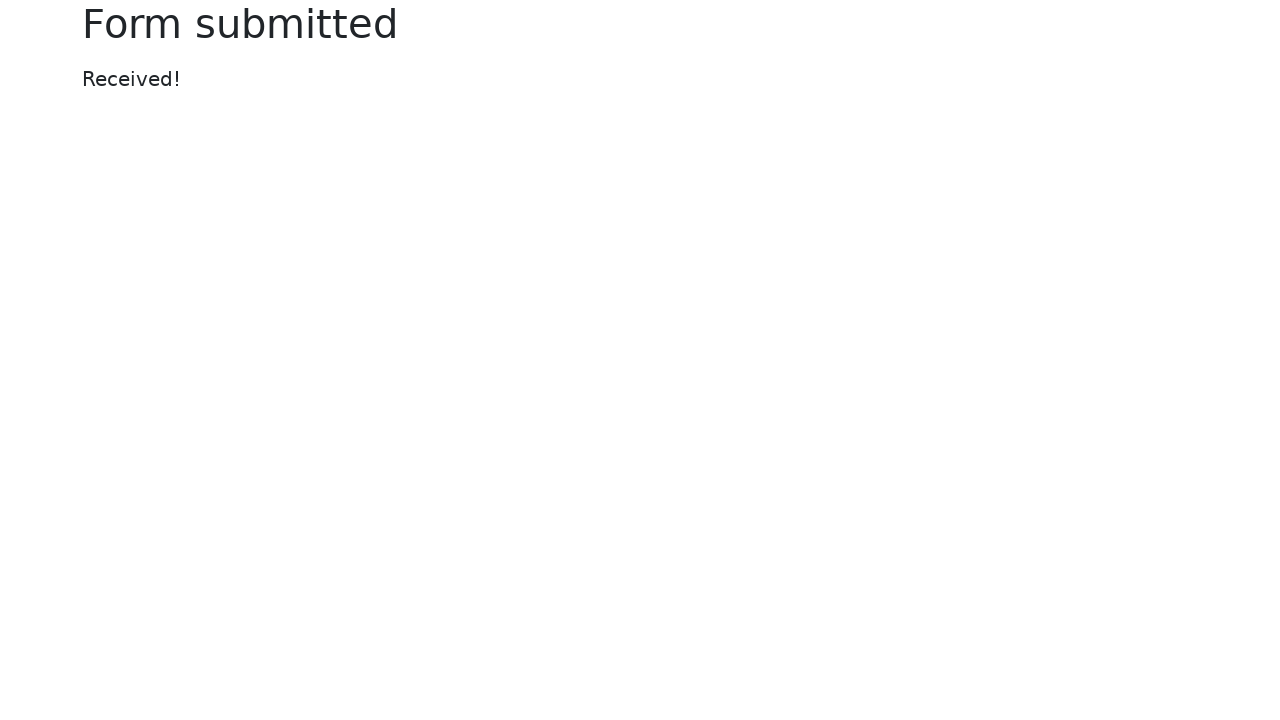